Demonstrates basic browser navigation by loading the OrangeHRM login page. This is a BiDi capability demonstration that simply navigates to a page and verifies it loads.

Starting URL: https://opensource-demo.orangehrmlive.com/web/index.php/auth/login

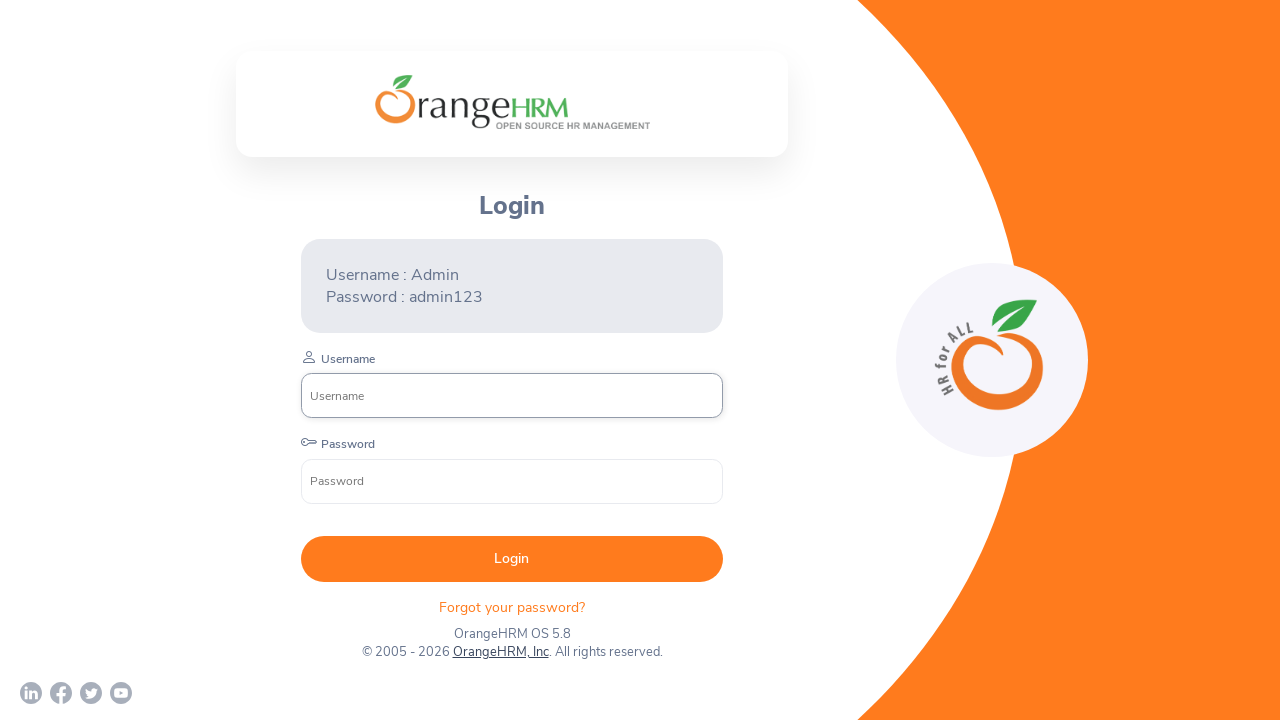

Waited for page to reach domcontentloaded state
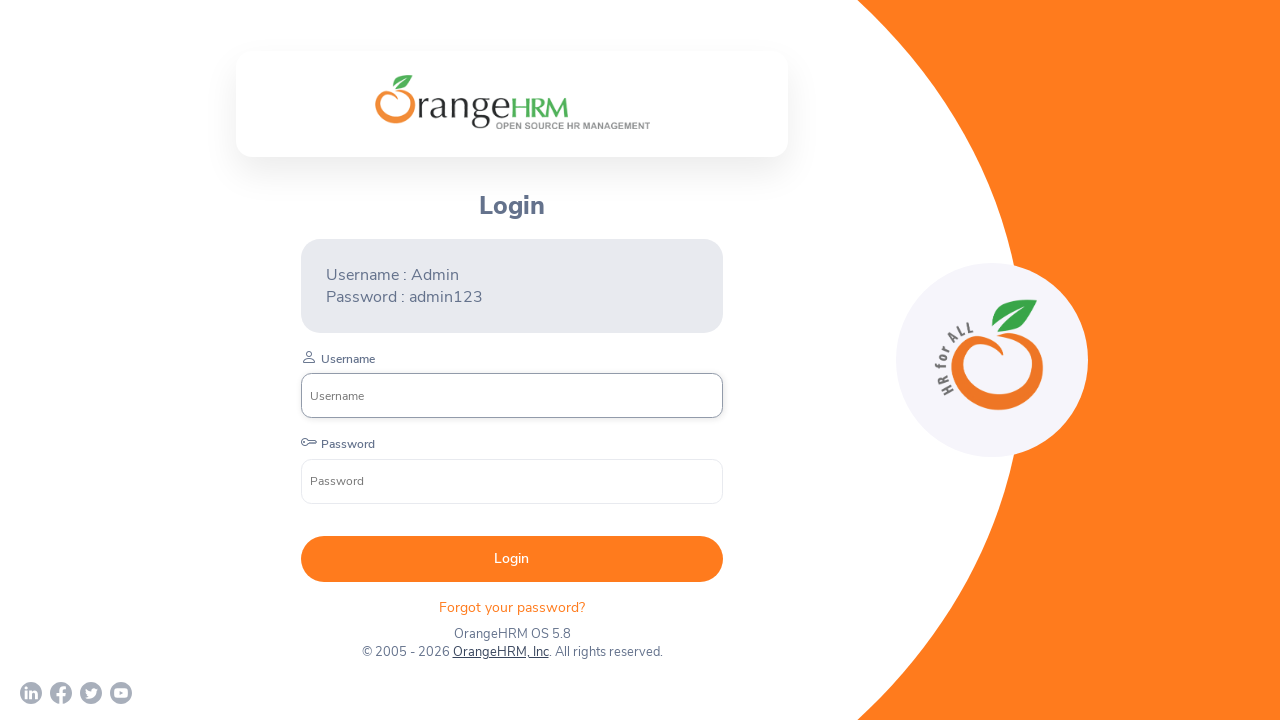

Verified login form with username input field is present
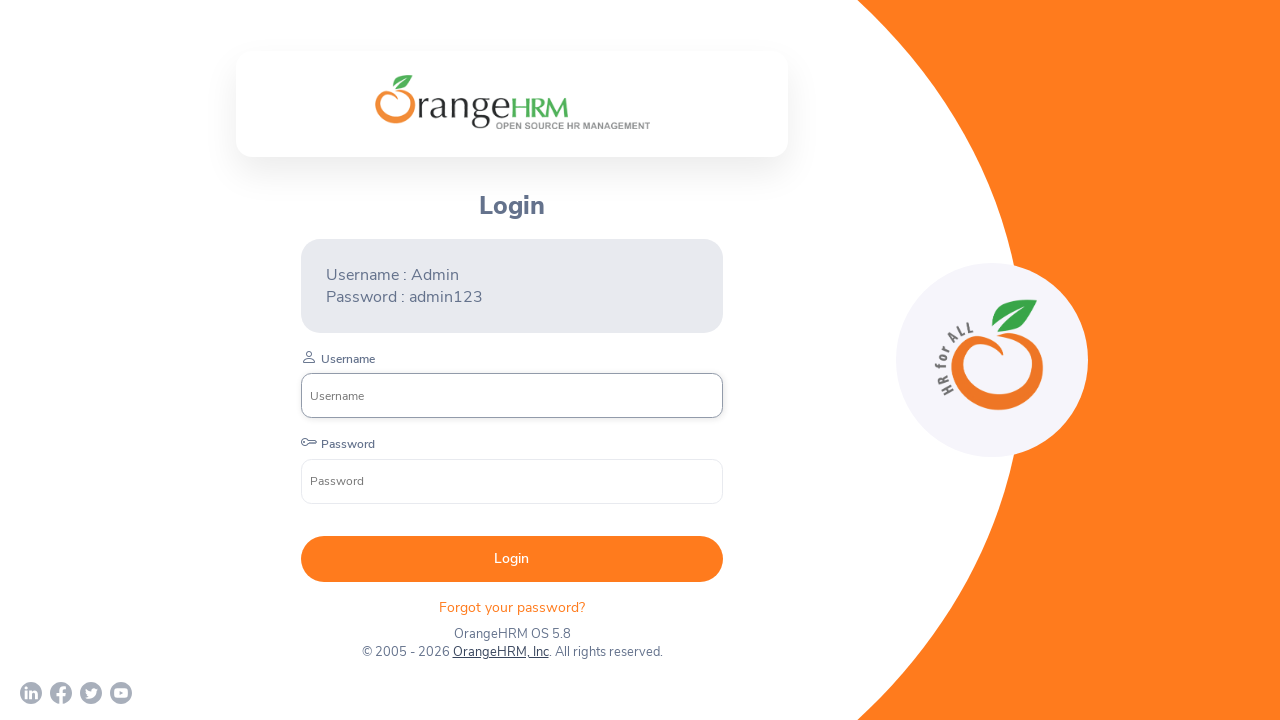

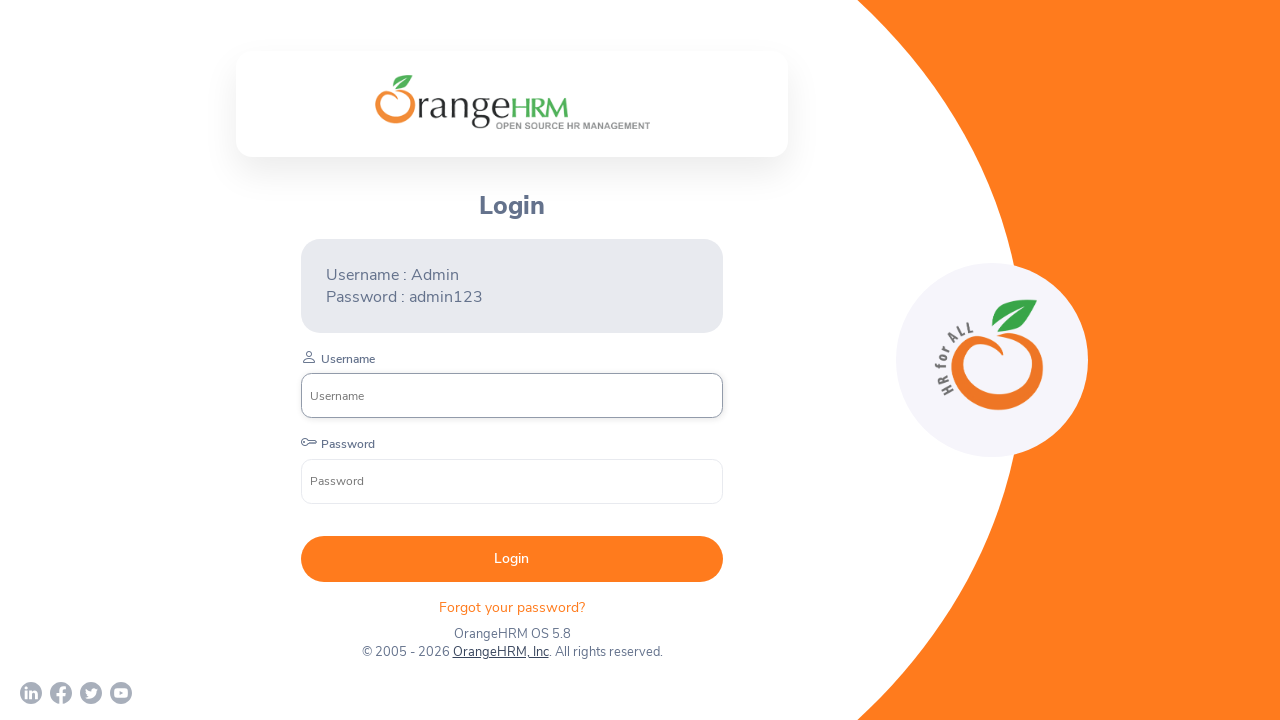